Tests that entered text is trimmed when saving edits

Starting URL: https://demo.playwright.dev/todomvc

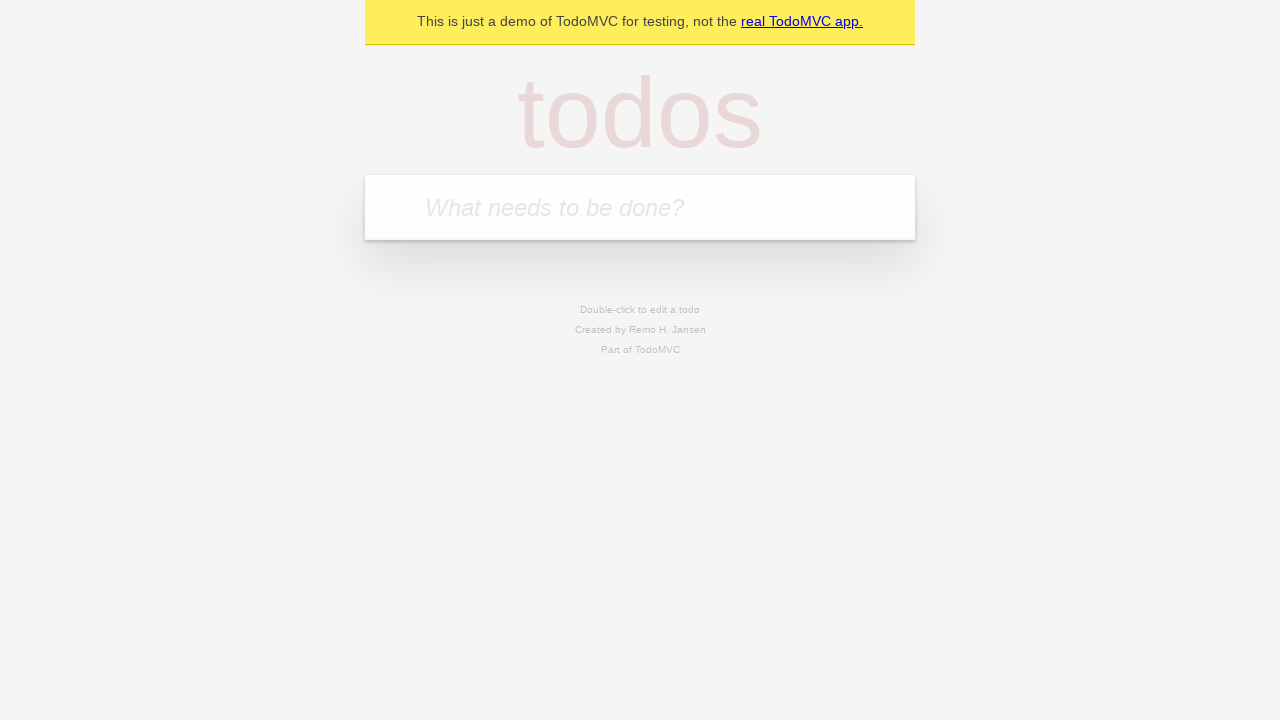

Filled todo input with 'buy some cheese' on internal:attr=[placeholder="What needs to be done?"i]
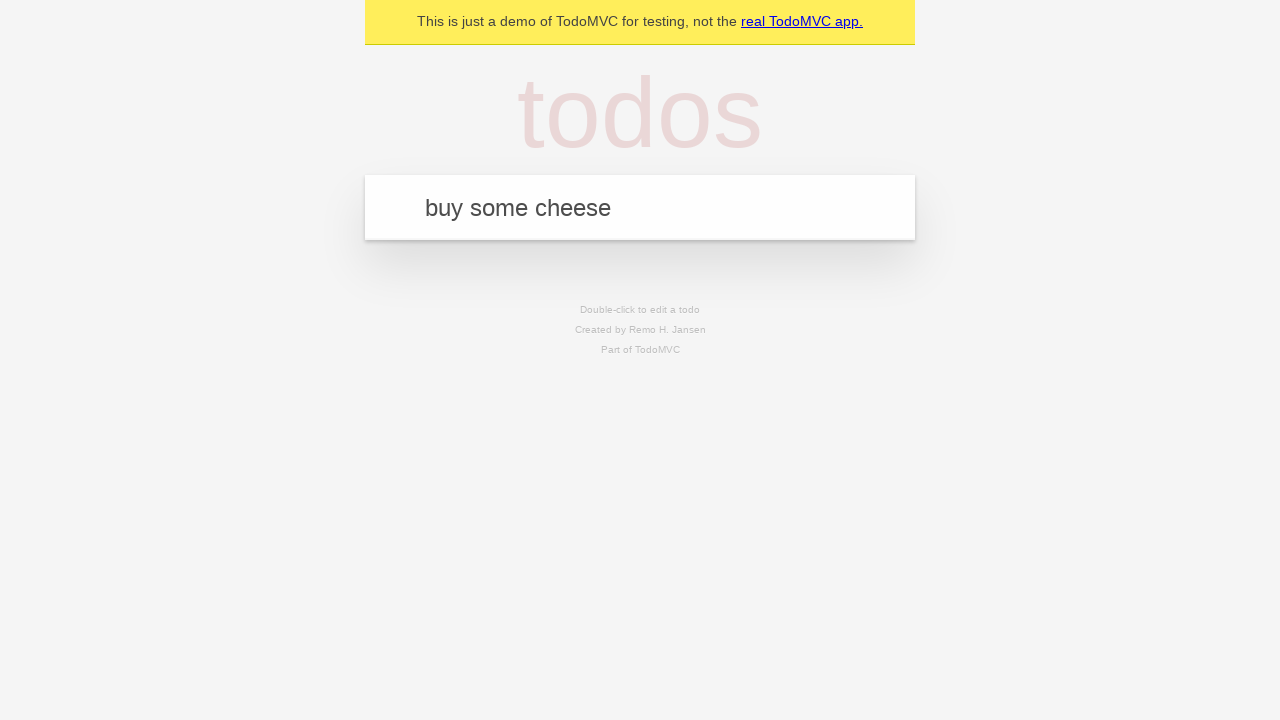

Pressed Enter to create first todo on internal:attr=[placeholder="What needs to be done?"i]
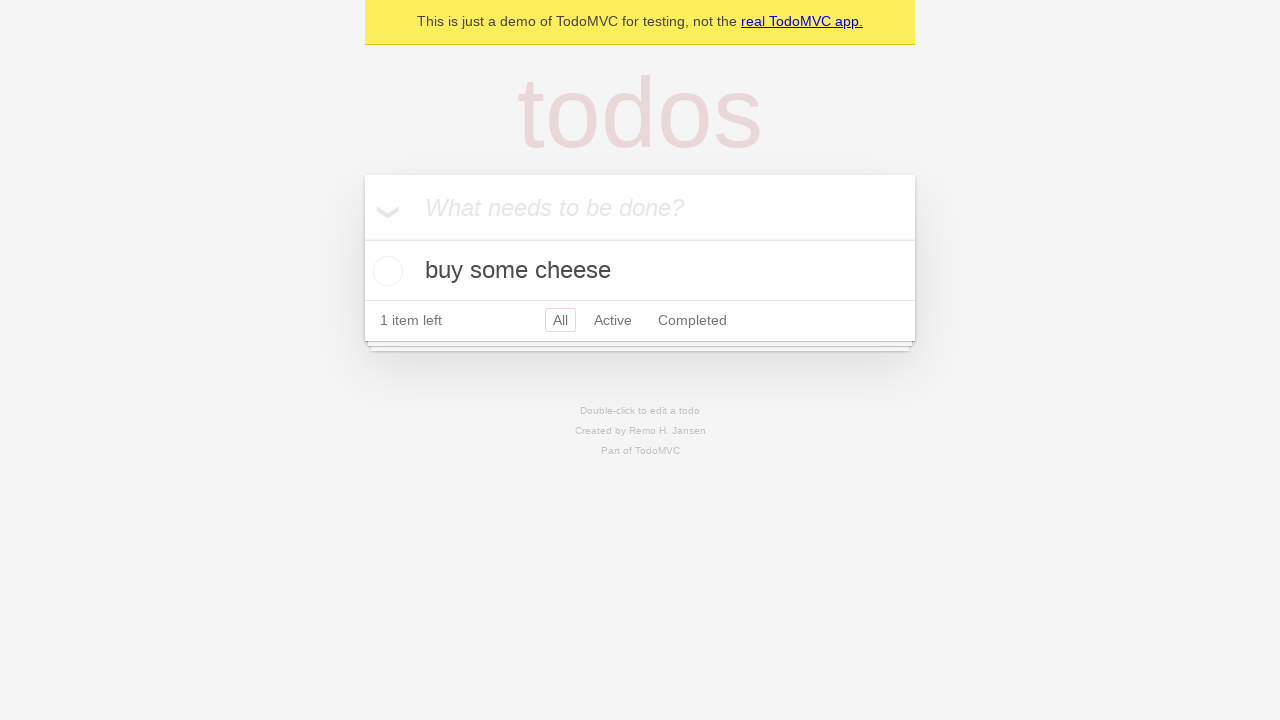

Filled todo input with 'feed the cat' on internal:attr=[placeholder="What needs to be done?"i]
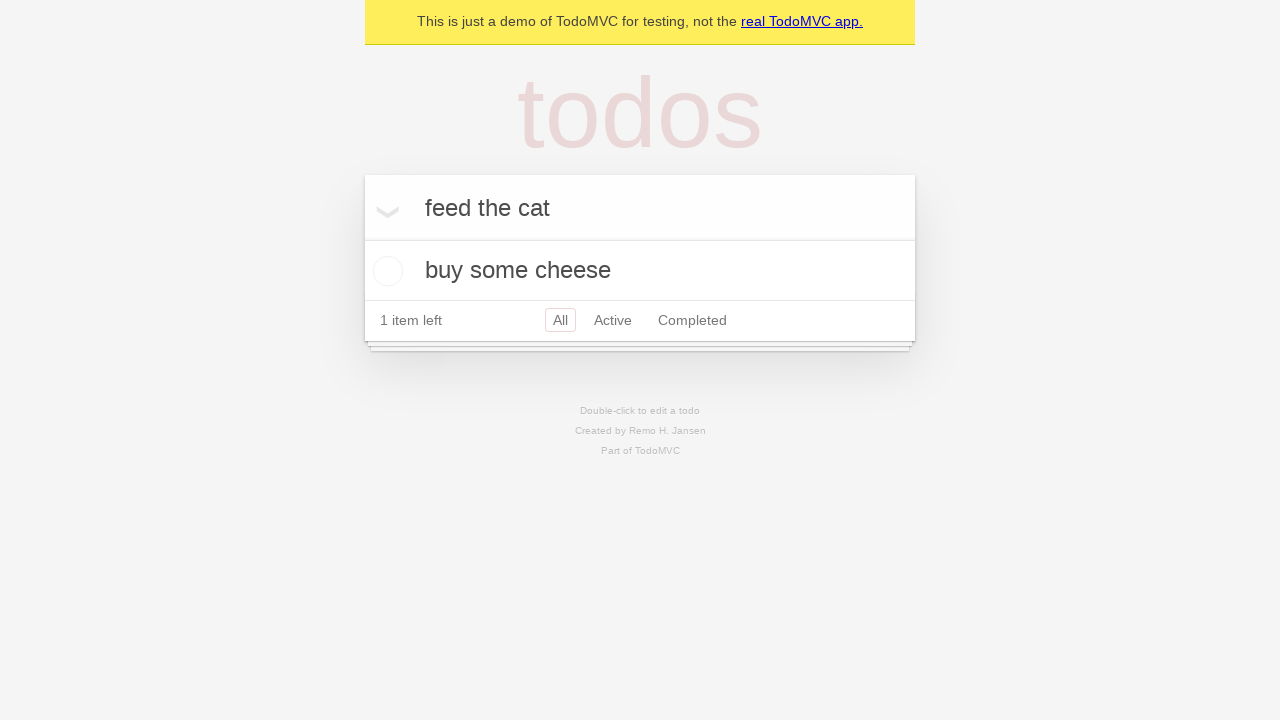

Pressed Enter to create second todo on internal:attr=[placeholder="What needs to be done?"i]
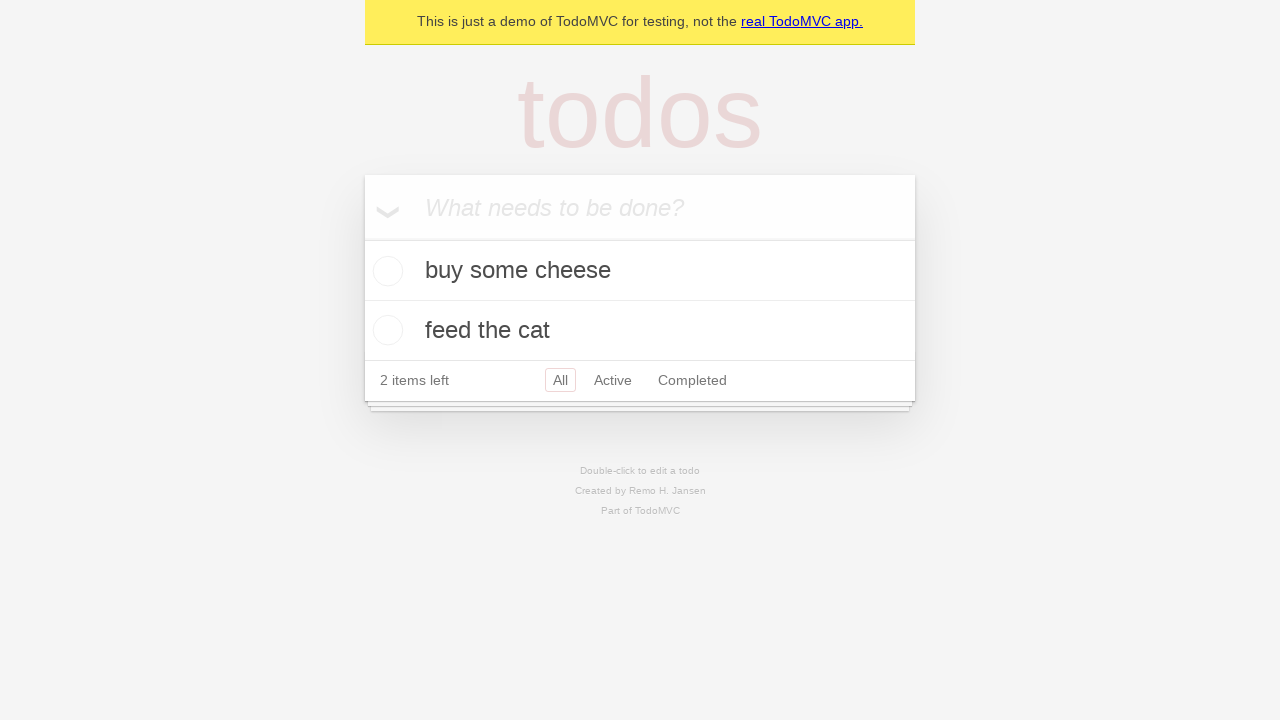

Filled todo input with 'book a doctors appointment' on internal:attr=[placeholder="What needs to be done?"i]
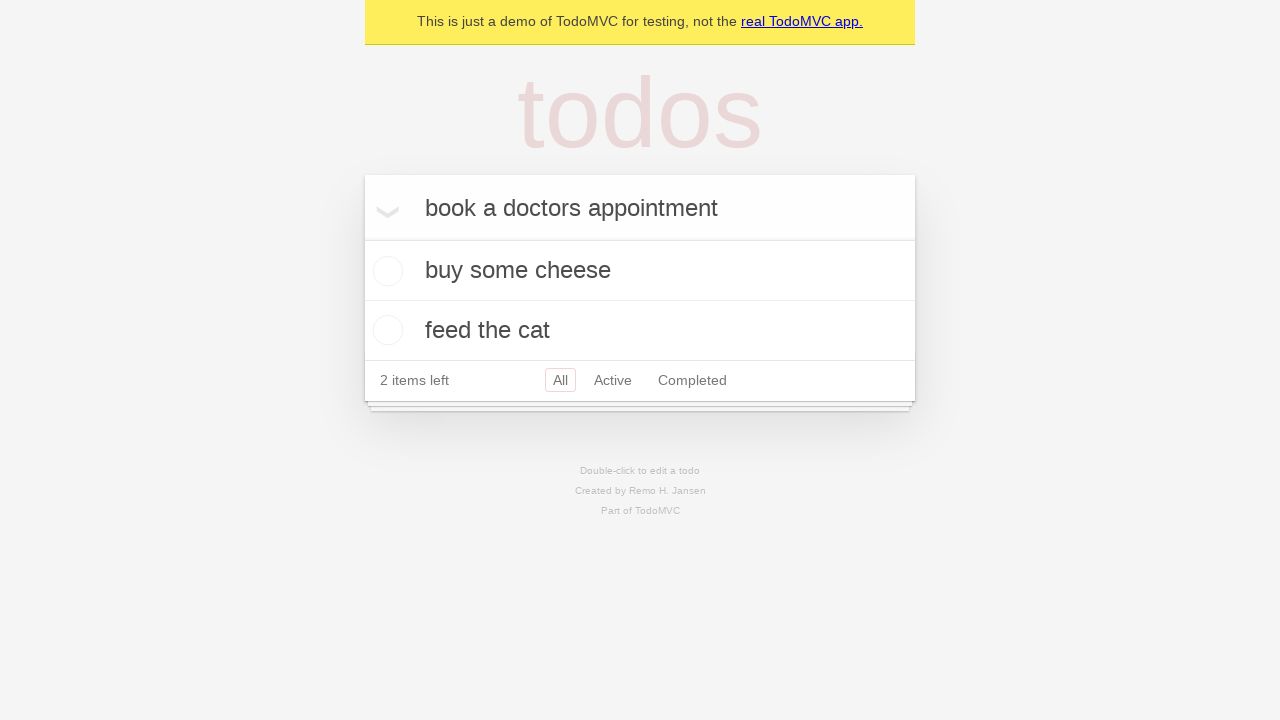

Pressed Enter to create third todo on internal:attr=[placeholder="What needs to be done?"i]
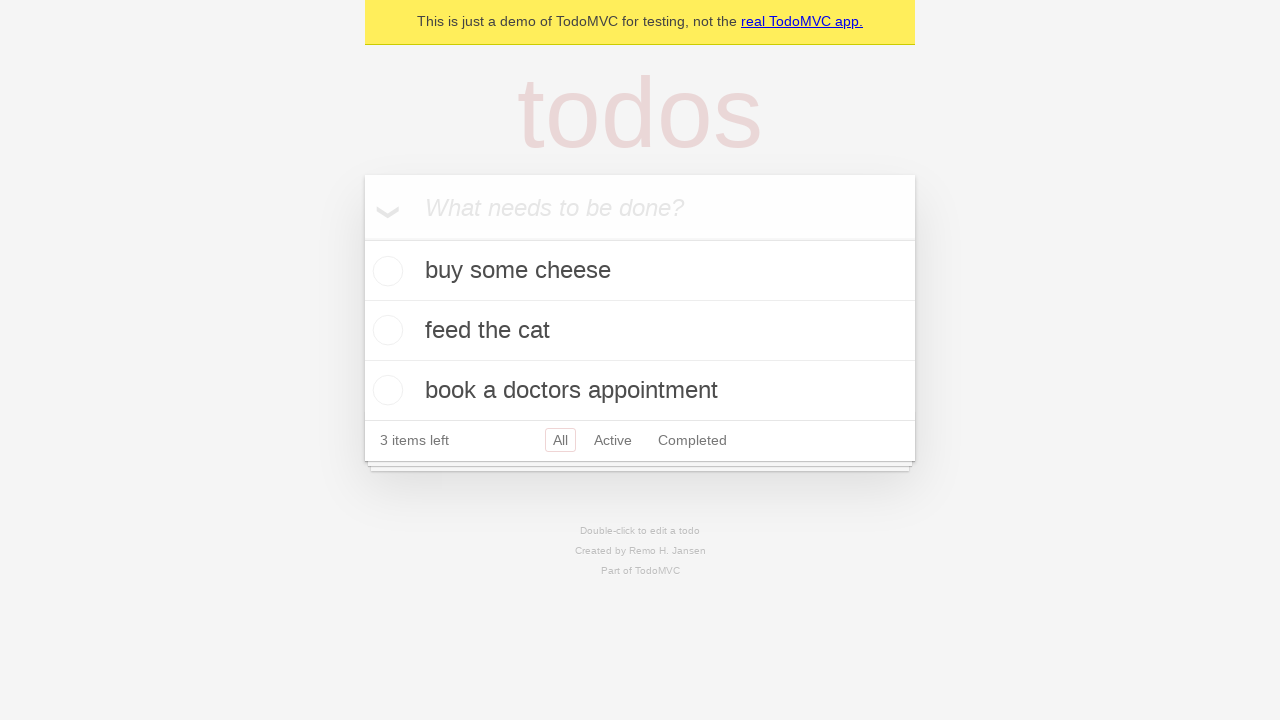

Double-clicked second todo item to edit at (640, 331) on internal:testid=[data-testid="todo-item"s] >> nth=1
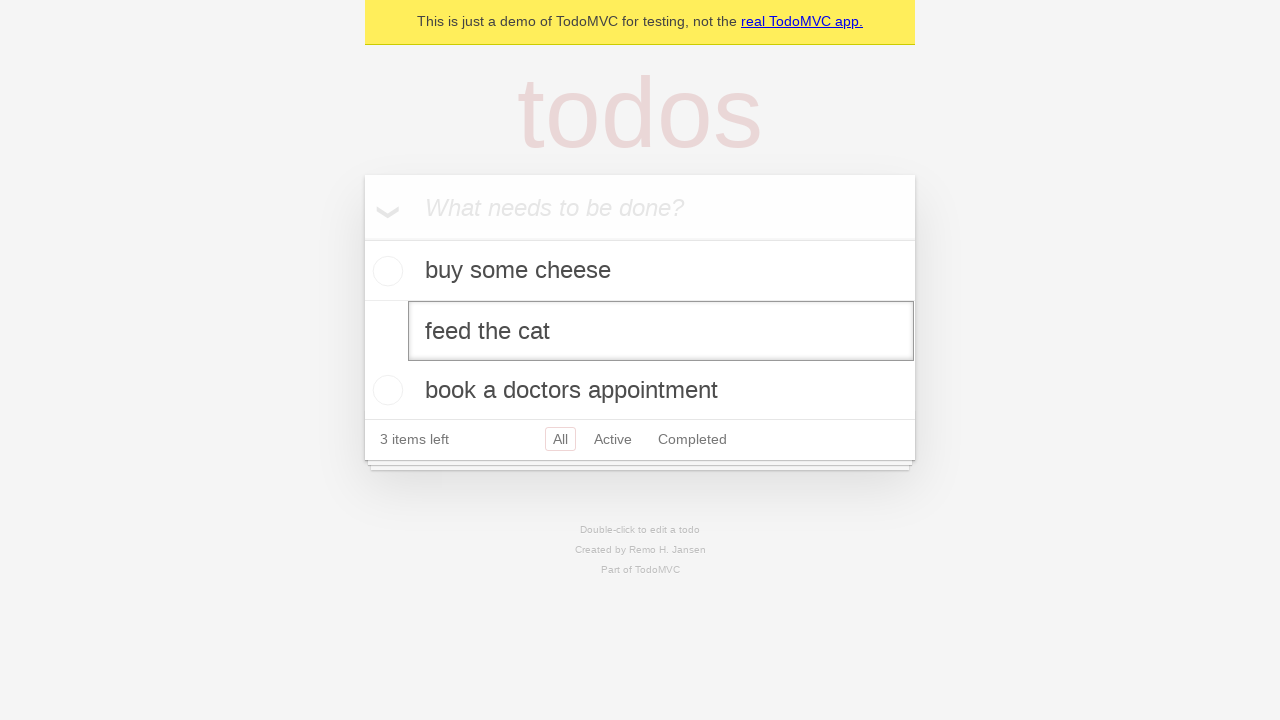

Filled edit textbox with text containing leading and trailing whitespace on internal:testid=[data-testid="todo-item"s] >> nth=1 >> internal:role=textbox[nam
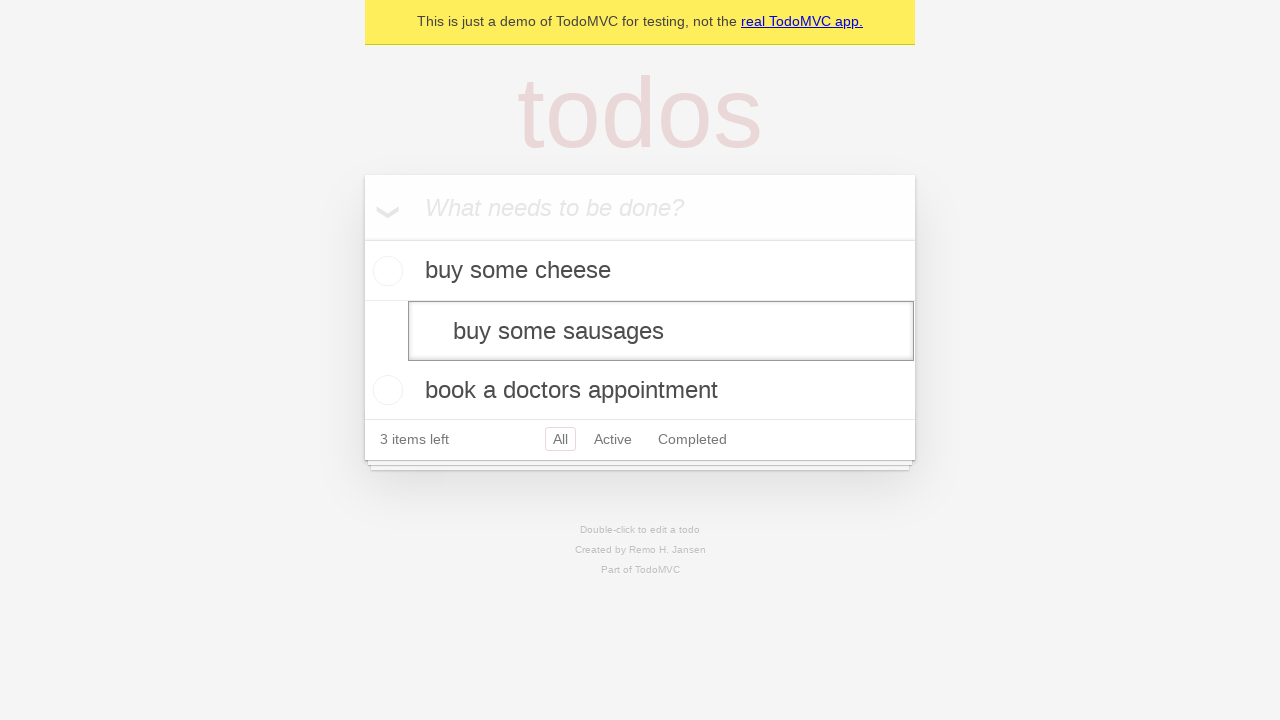

Pressed Enter to save edited todo with trimmed text on internal:testid=[data-testid="todo-item"s] >> nth=1 >> internal:role=textbox[nam
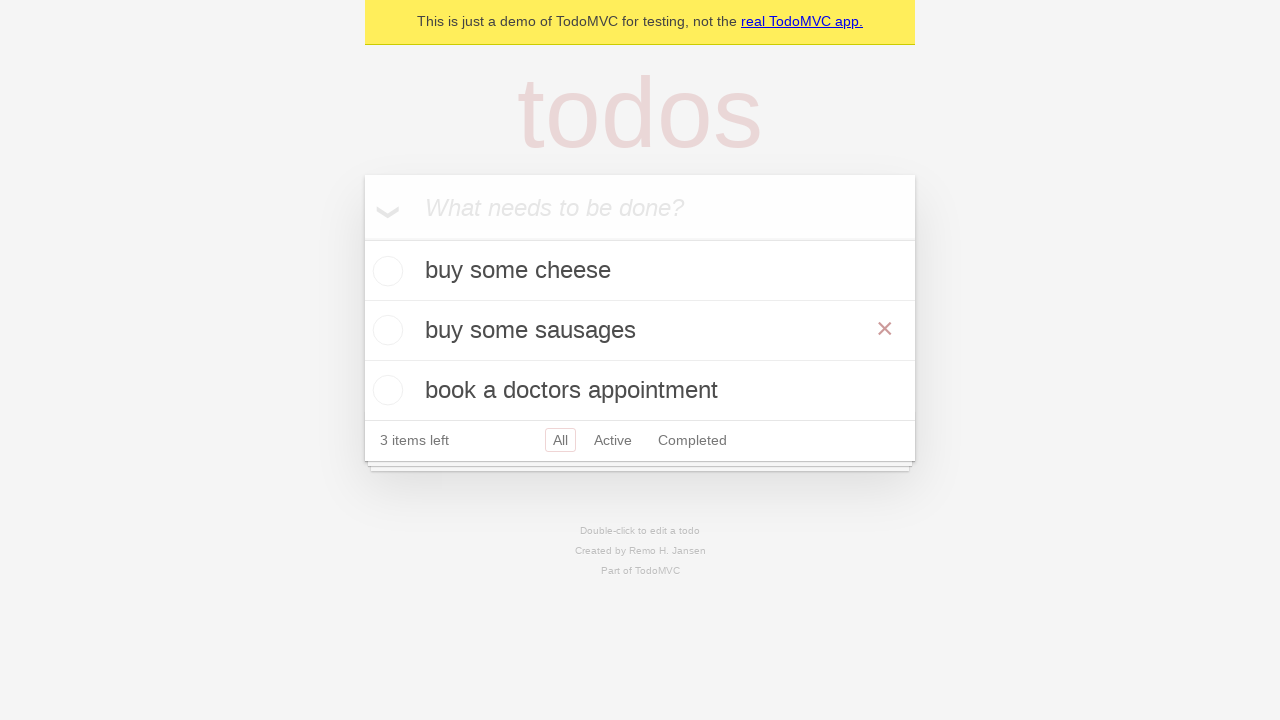

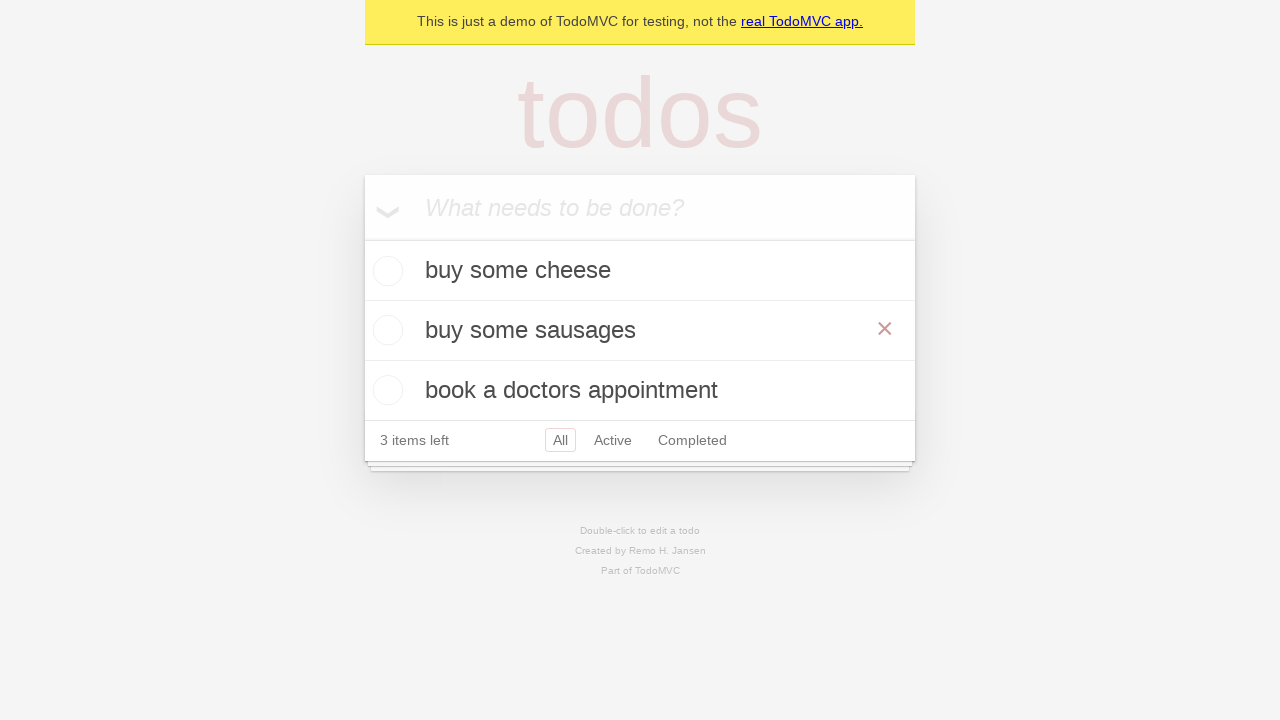